Tests Python.org search functionality by searching for "pycon" and verifying results are displayed

Starting URL: http://www.python.org

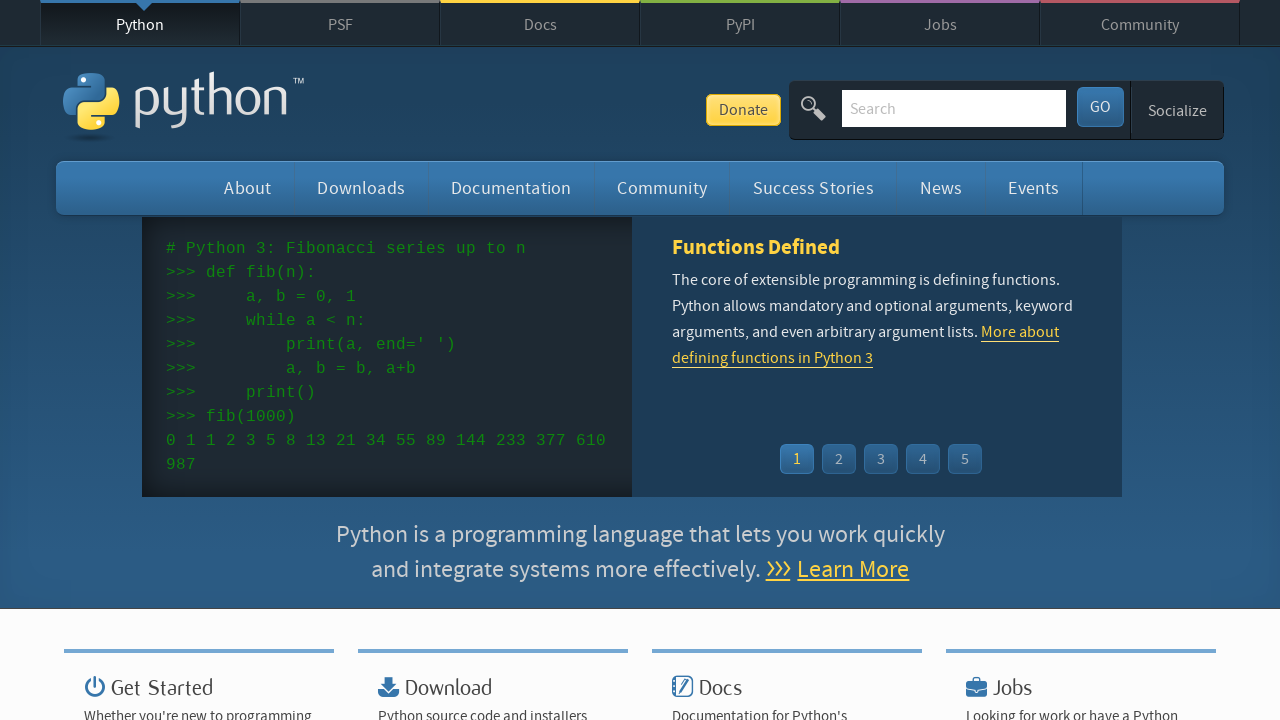

Located search input field
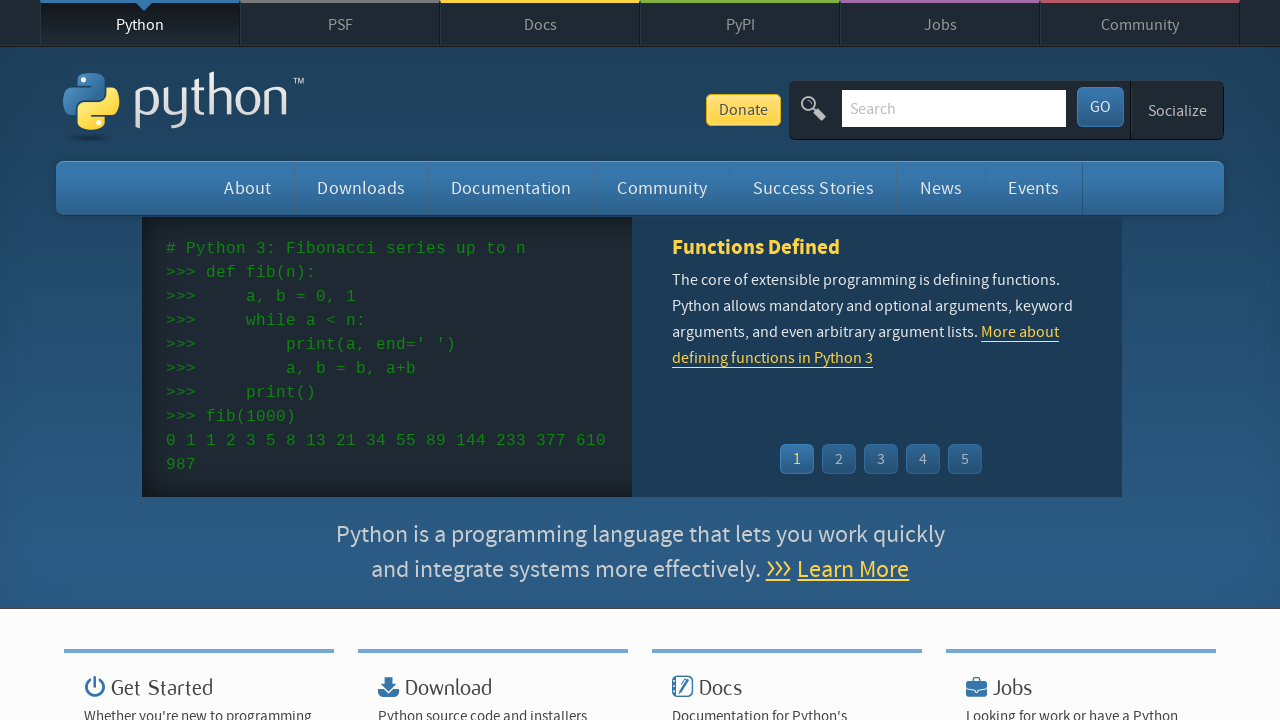

Cleared search input field on input[name='q']
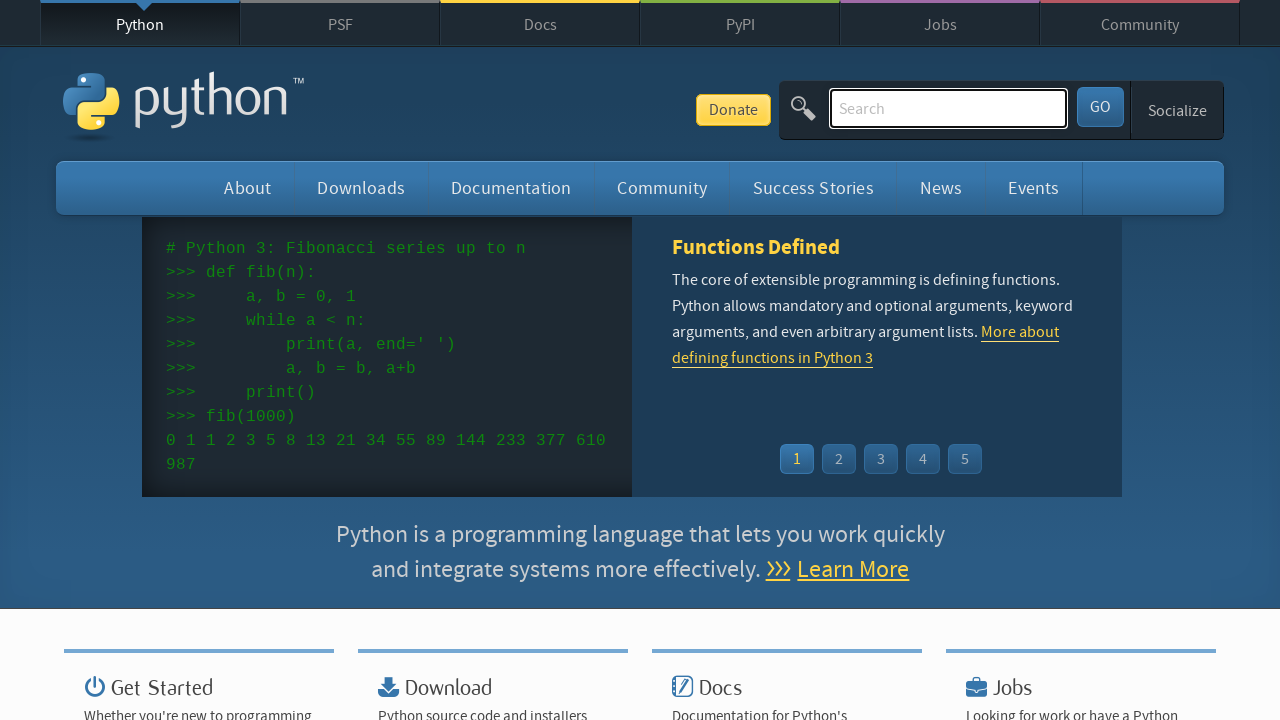

Filled search field with 'pycon' on input[name='q']
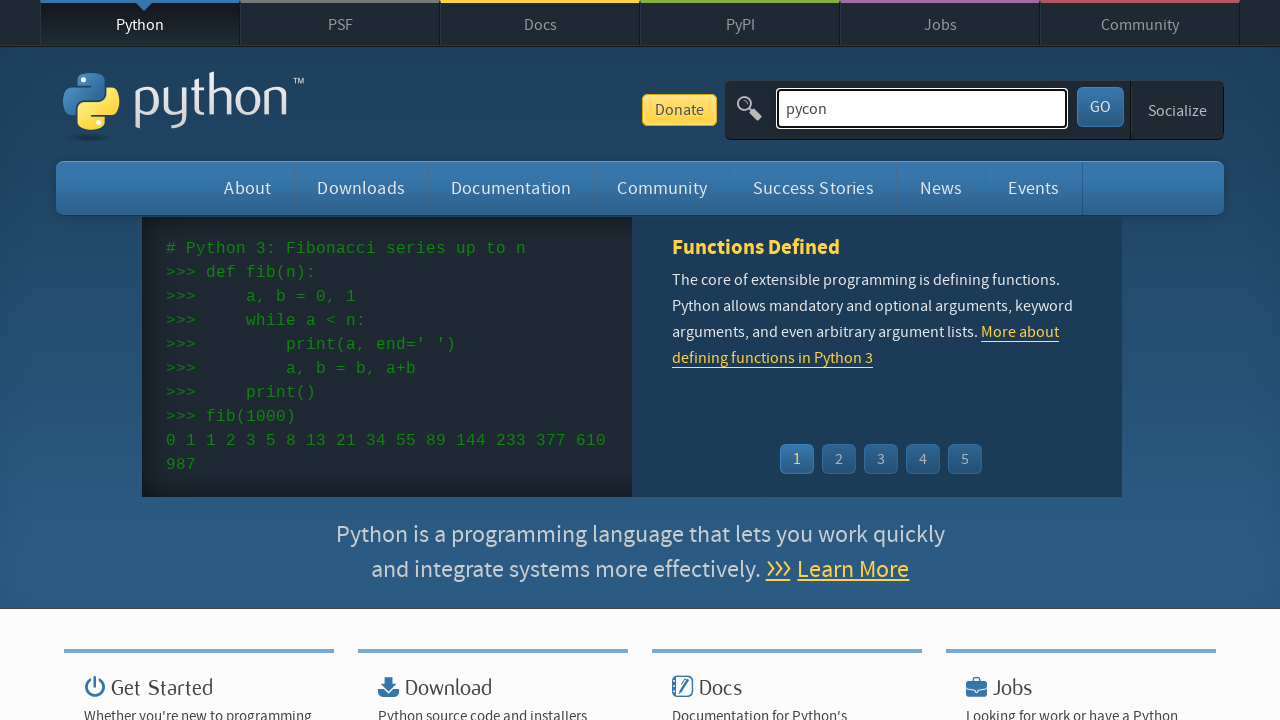

Pressed Enter to submit search query on input[name='q']
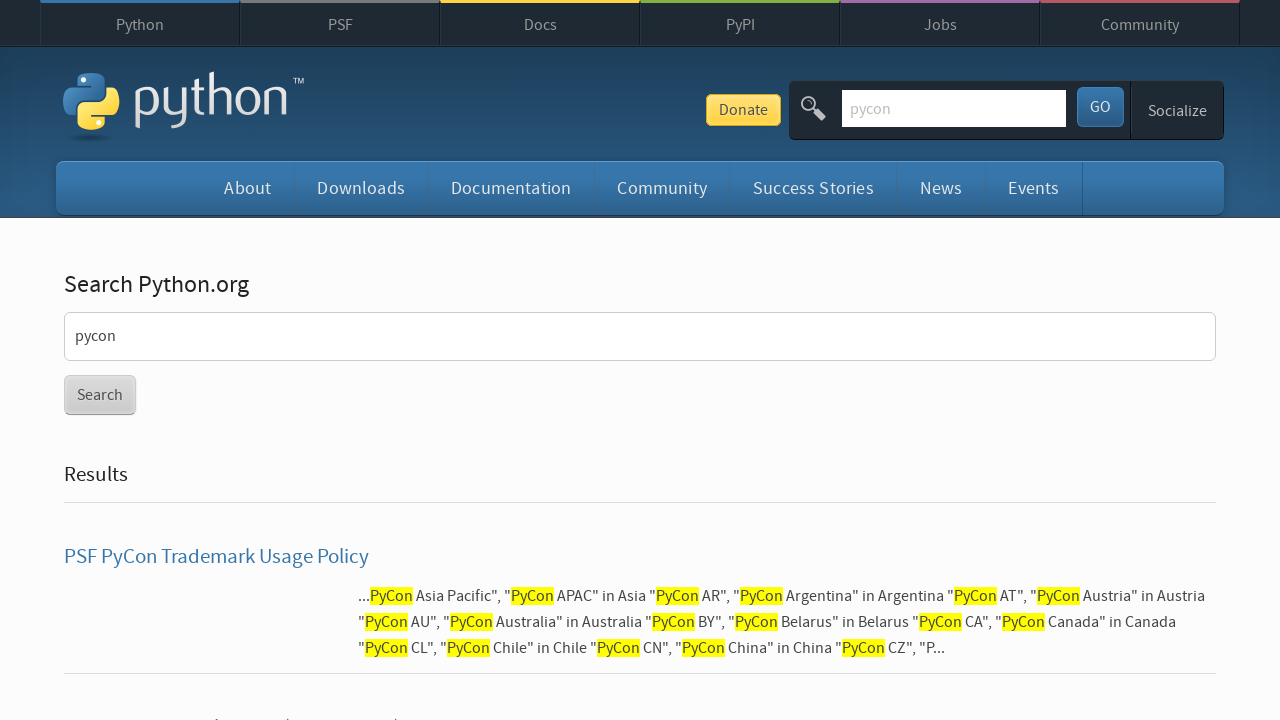

Waited for page to load with networkidle state
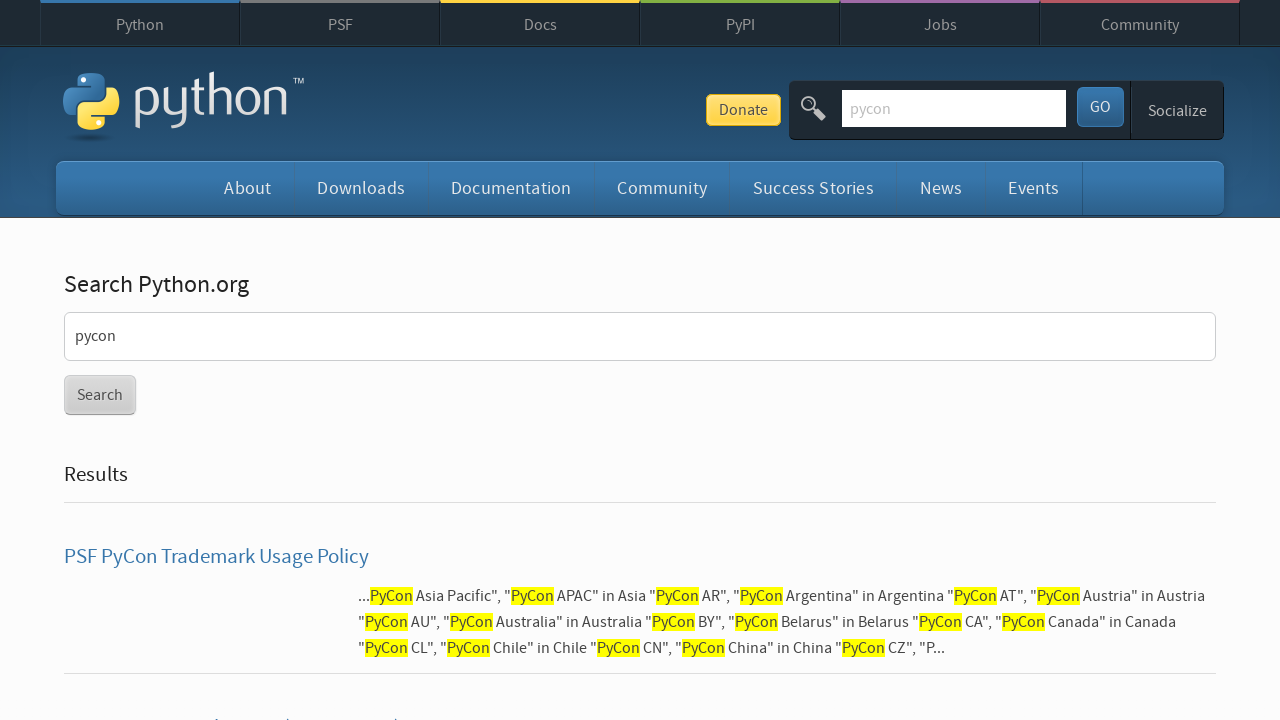

Verified search results are displayed (no 'No results found' message)
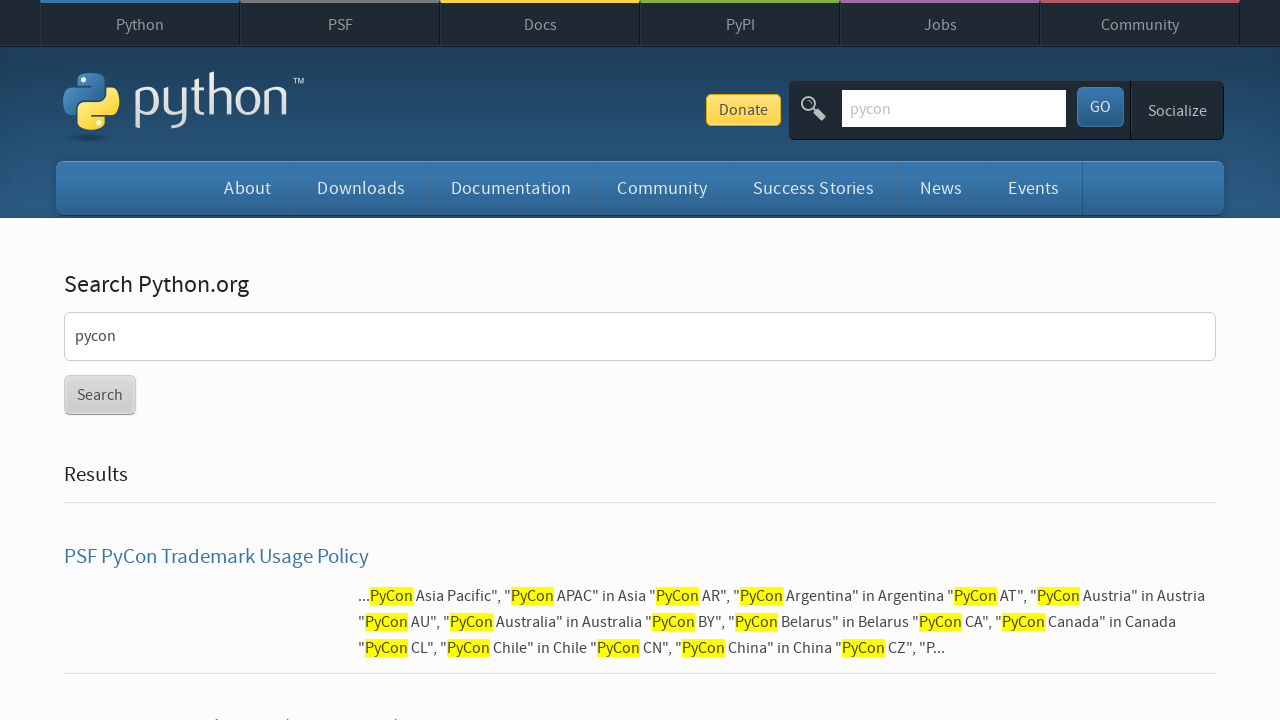

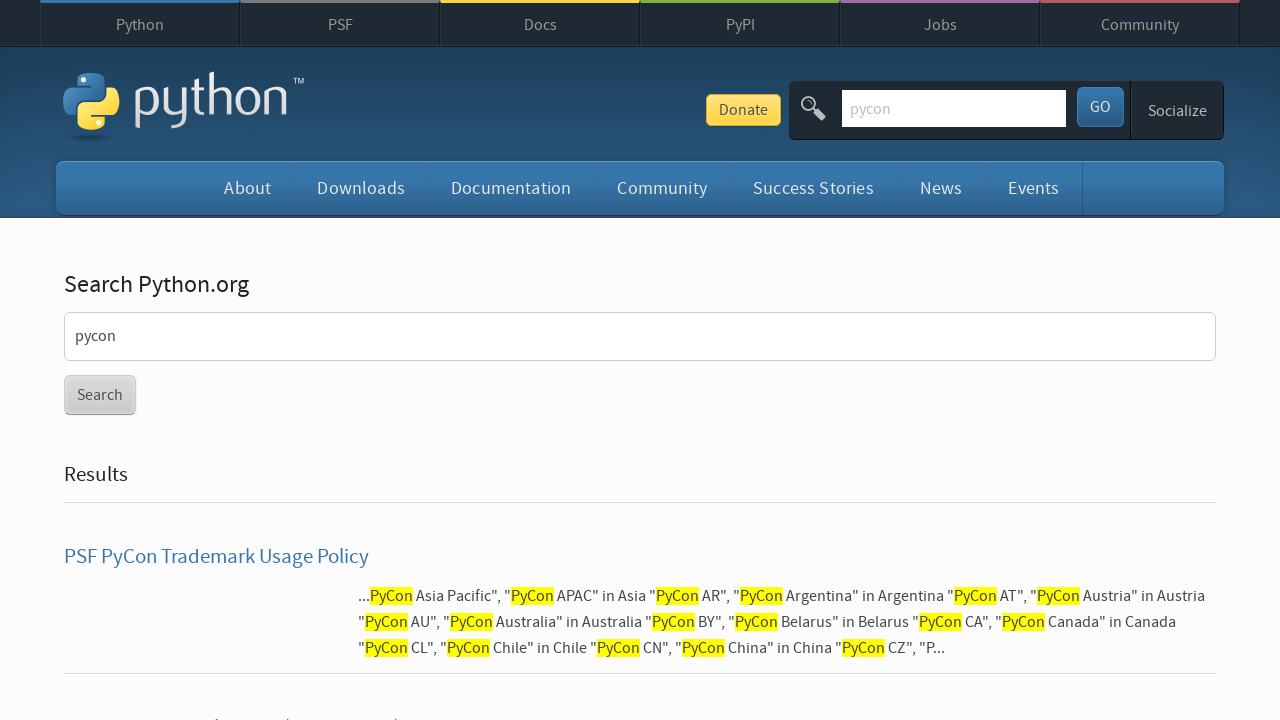